Tests that other controls are hidden when editing a todo item.

Starting URL: https://demo.playwright.dev/todomvc

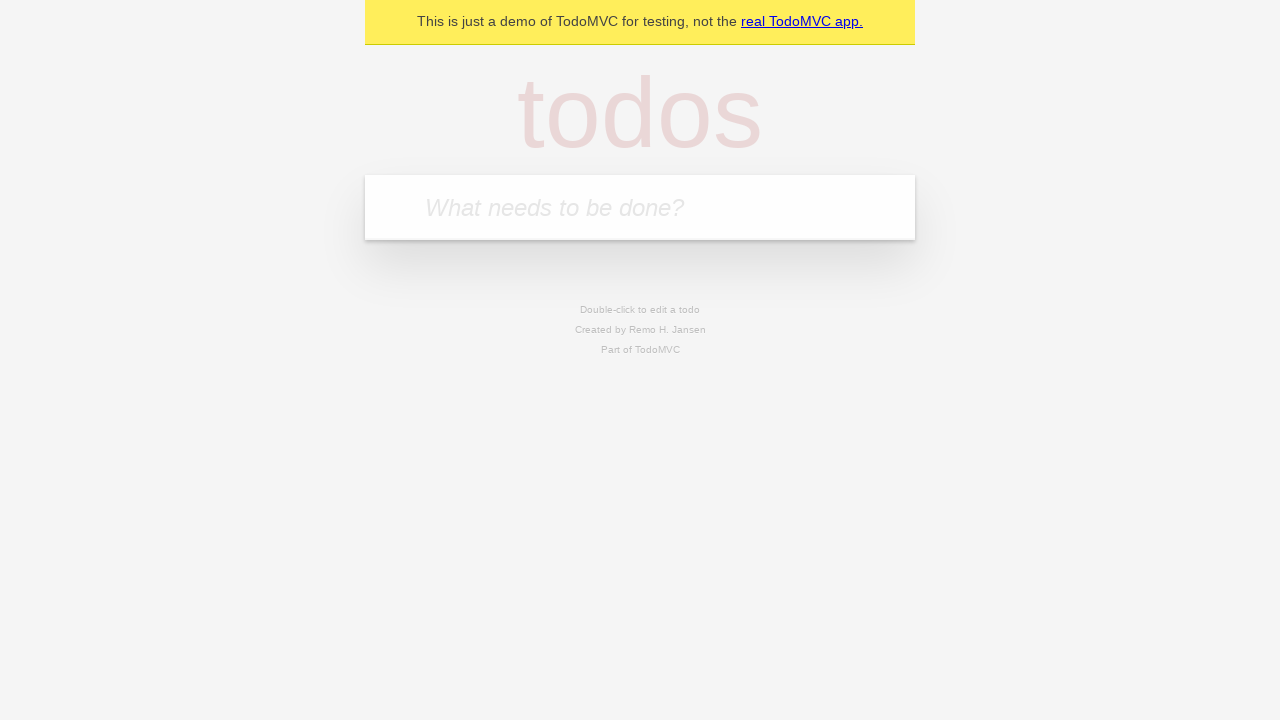

Filled todo input with 'buy some cheese' on internal:attr=[placeholder="What needs to be done?"i]
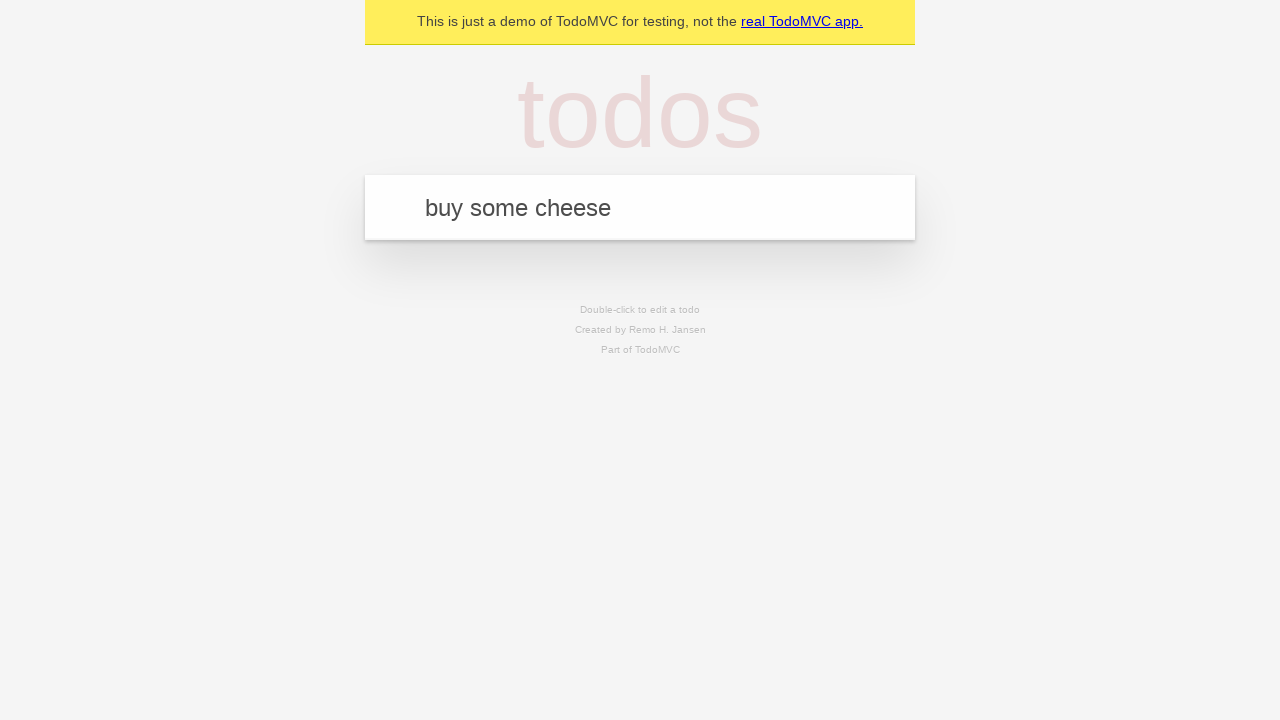

Pressed Enter to add first todo on internal:attr=[placeholder="What needs to be done?"i]
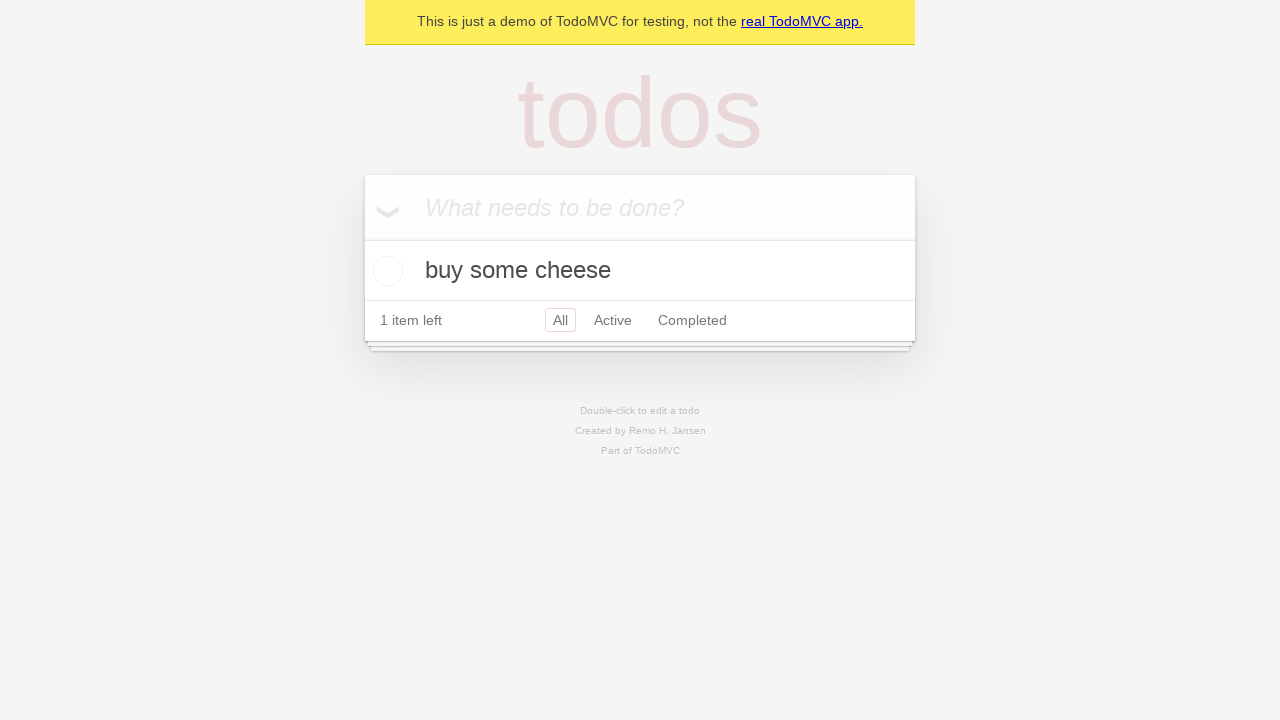

Filled todo input with 'feed the cat' on internal:attr=[placeholder="What needs to be done?"i]
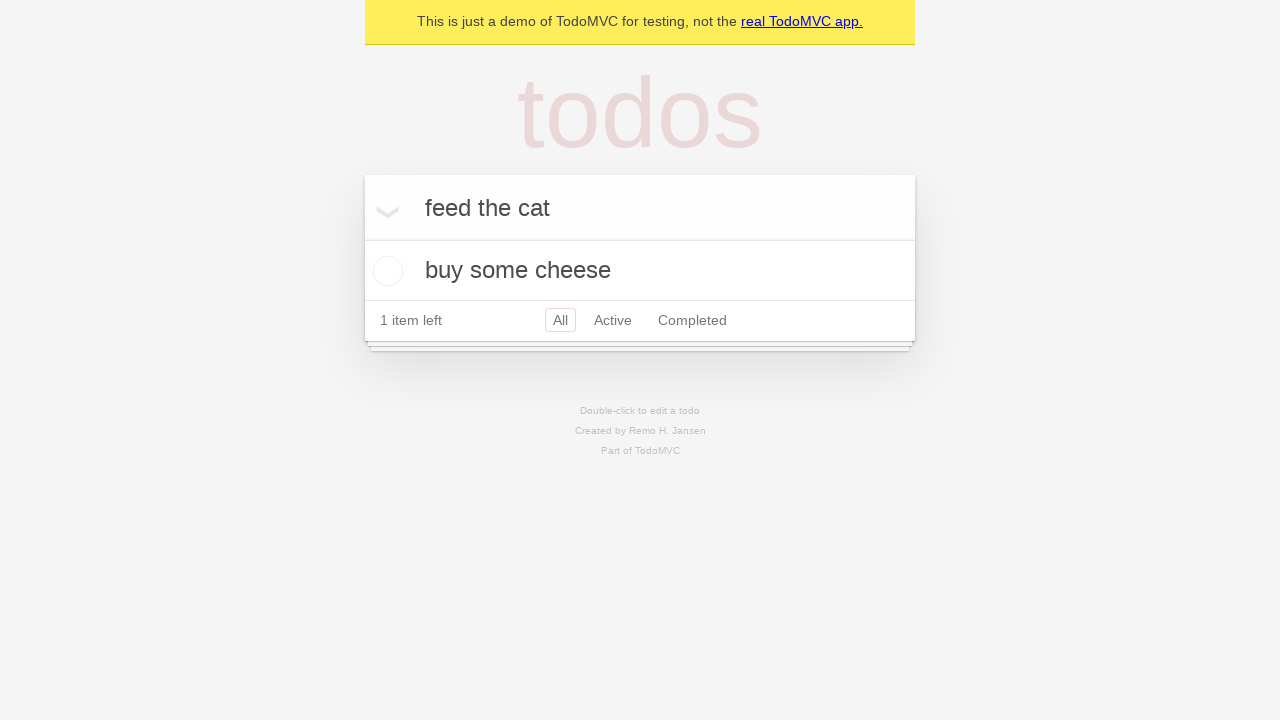

Pressed Enter to add second todo on internal:attr=[placeholder="What needs to be done?"i]
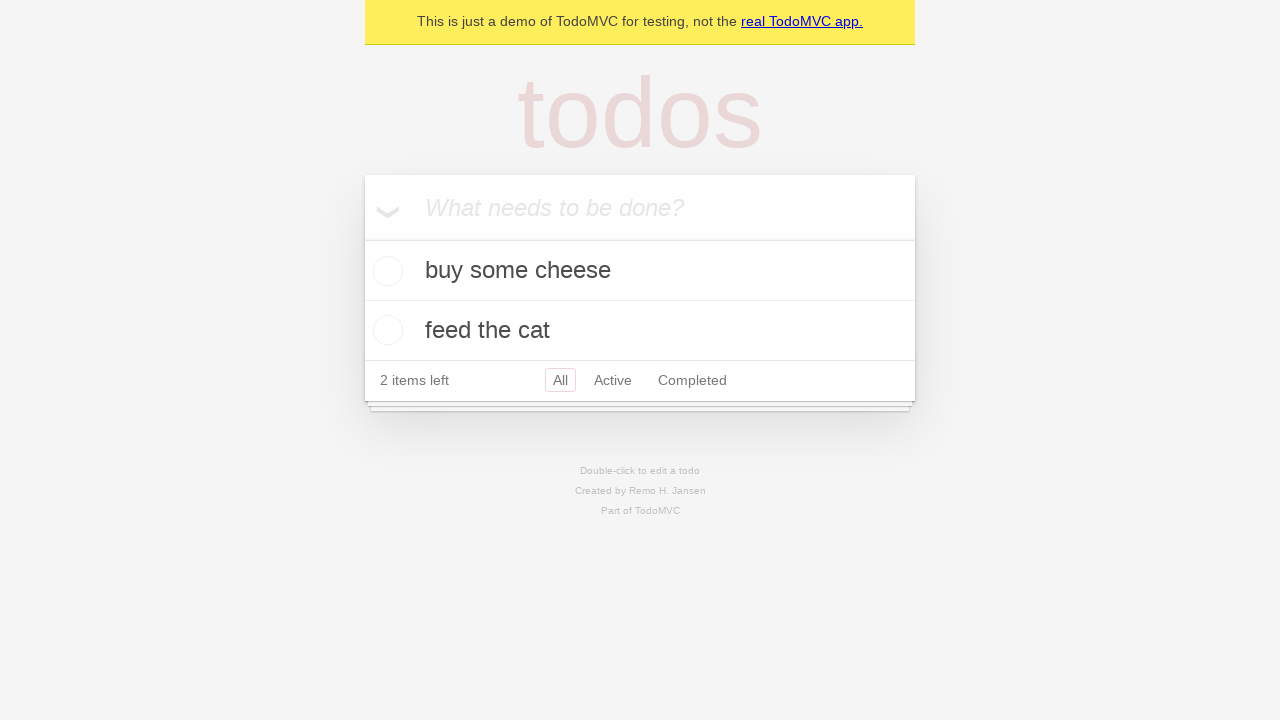

Filled todo input with 'book a doctors appointment' on internal:attr=[placeholder="What needs to be done?"i]
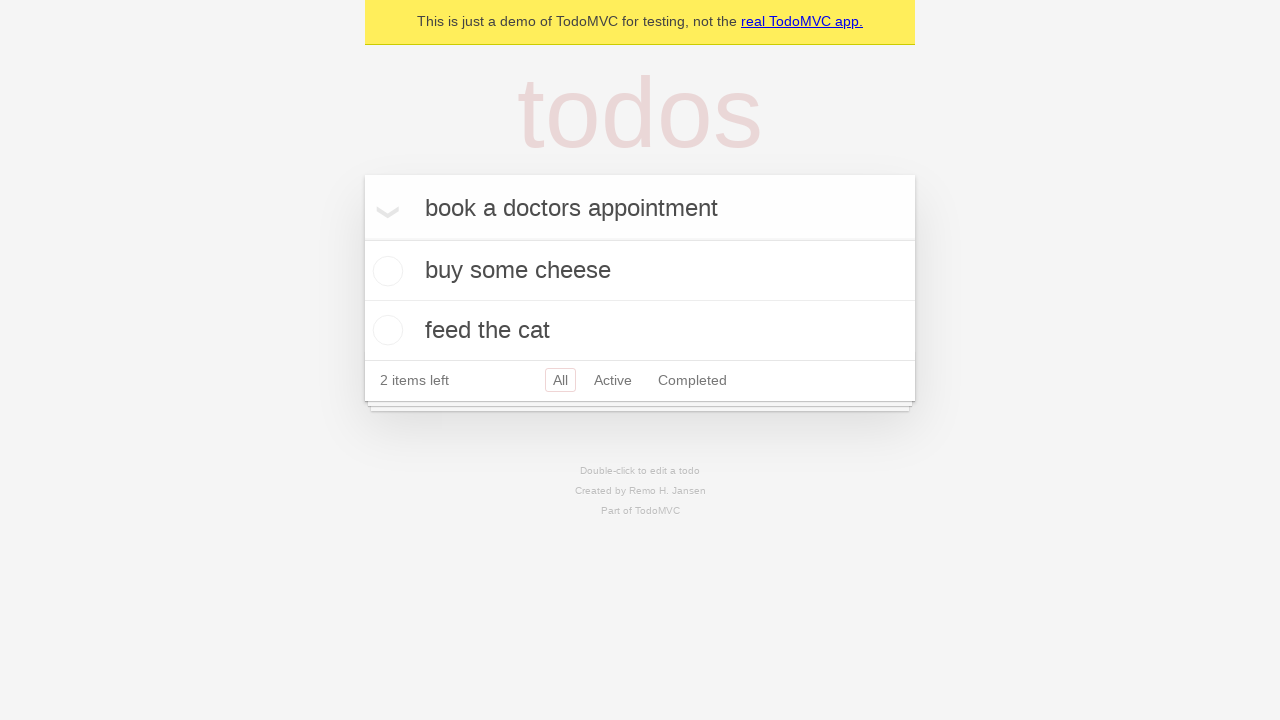

Pressed Enter to add third todo on internal:attr=[placeholder="What needs to be done?"i]
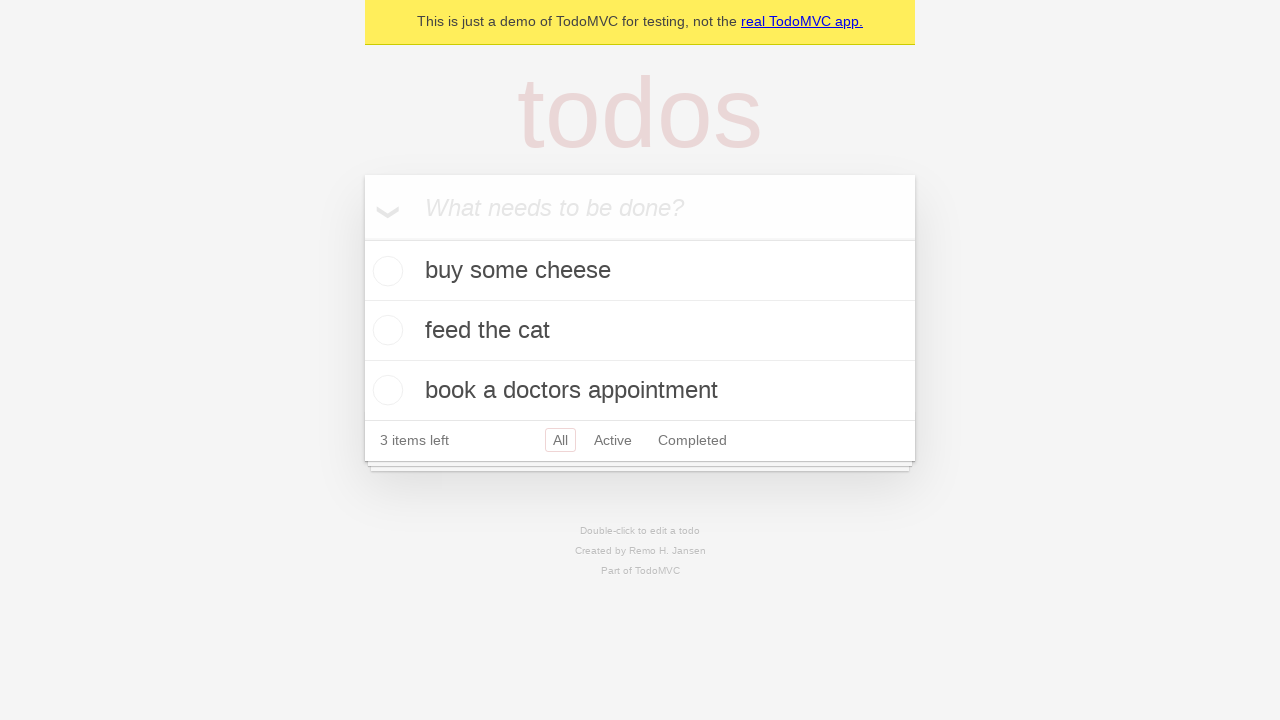

Waited for all 3 todos to be added to the DOM
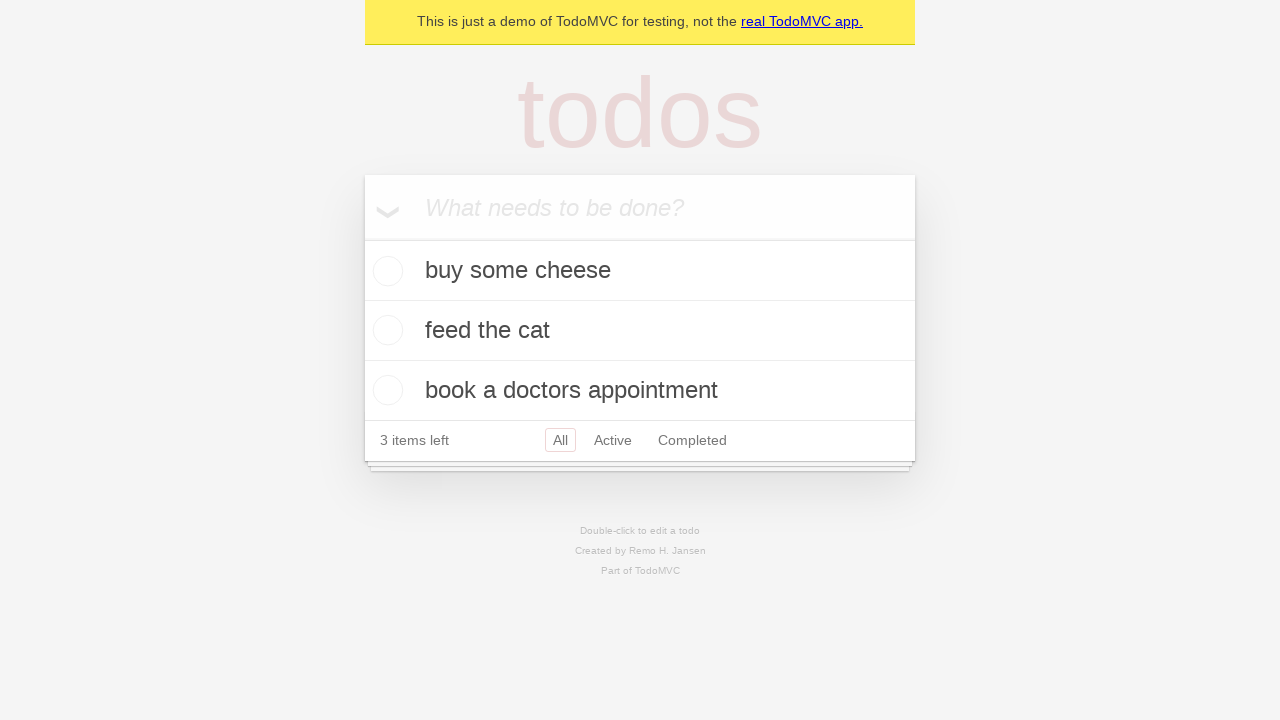

Double-clicked second todo item to enter edit mode at (640, 331) on internal:testid=[data-testid="todo-item"s] >> nth=1
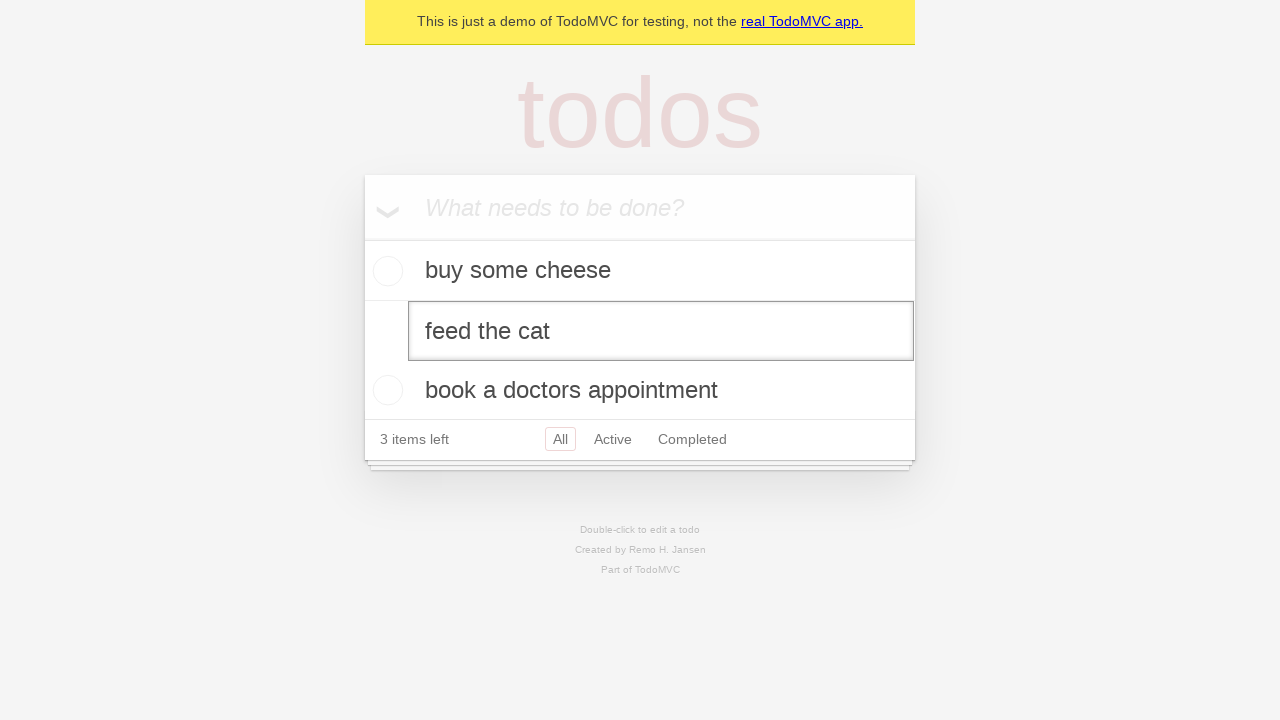

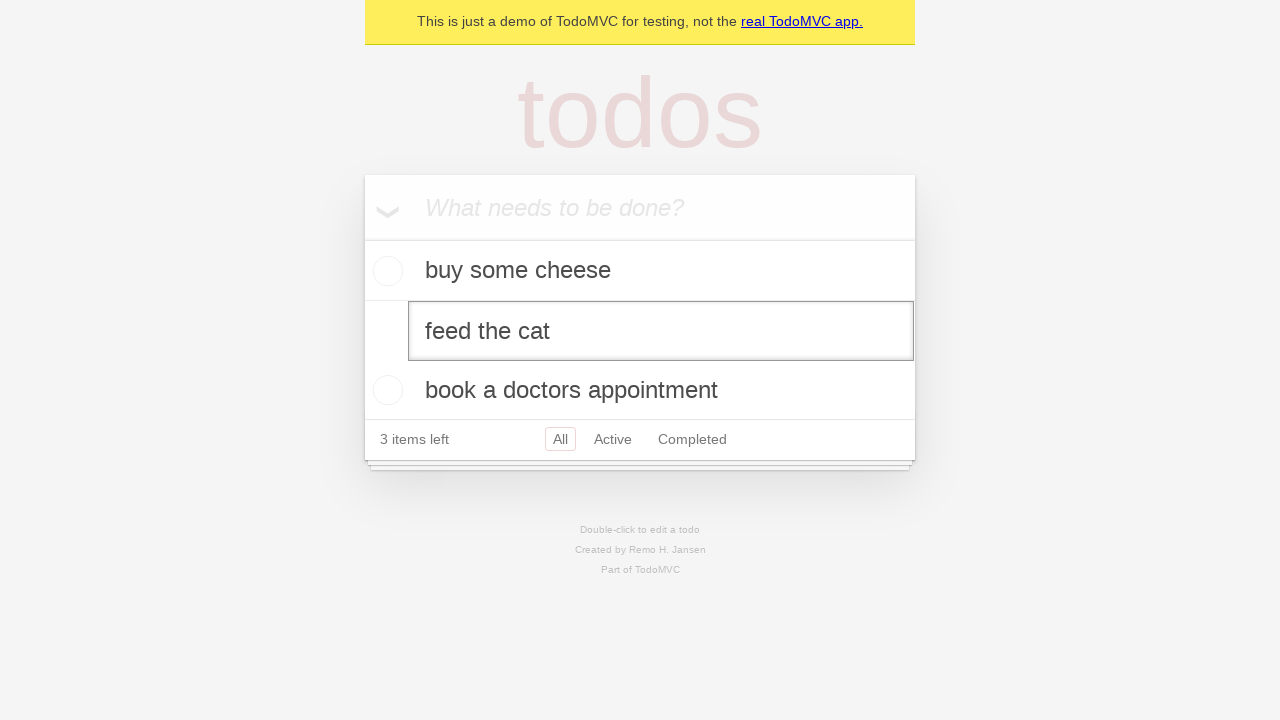